Tests iframe interaction by switching to an embedded iframe on a practice automation page and clicking the "About us" link within it.

Starting URL: https://rahulshettyacademy.com/AutomationPractice/

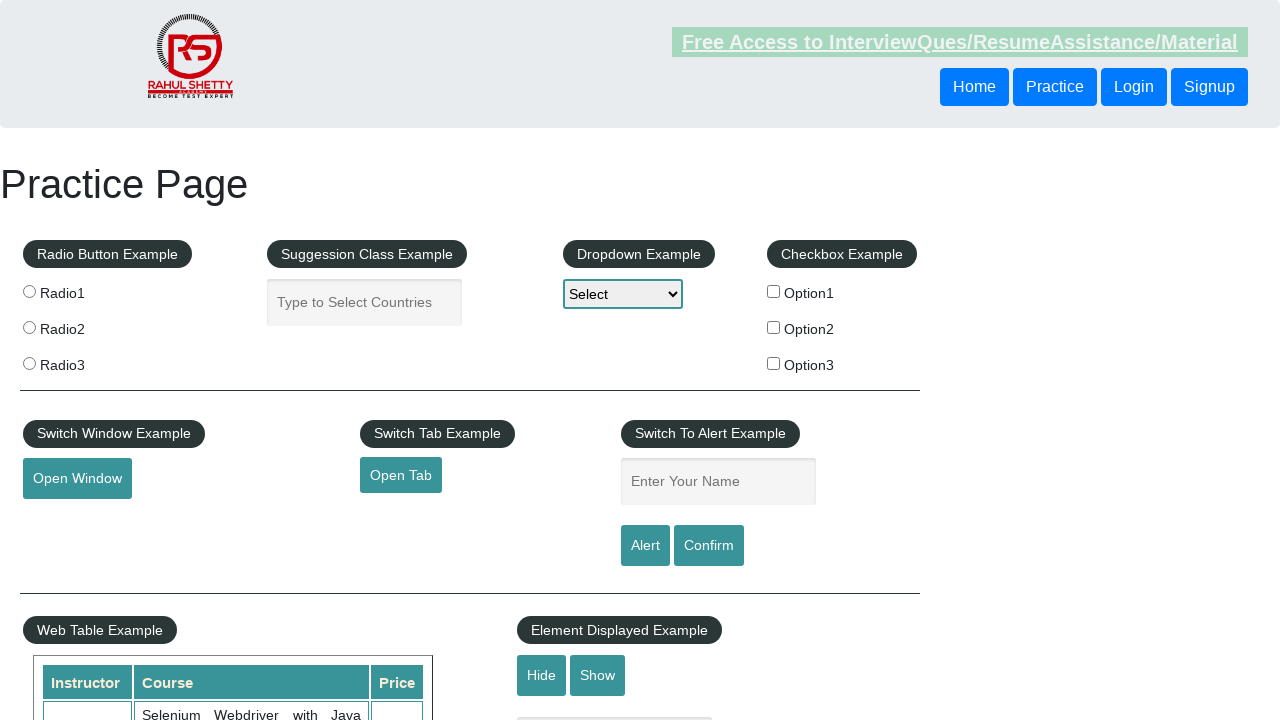

Located iframe element on the page
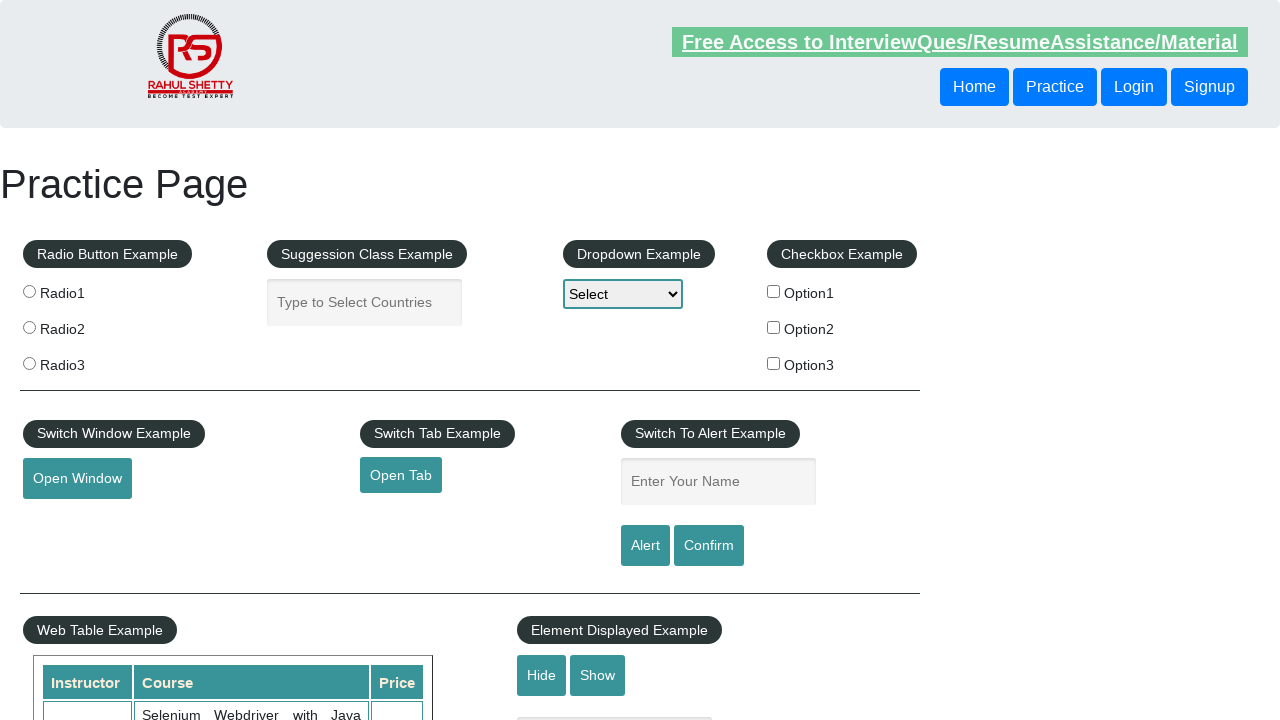

Waited for iframe content to load
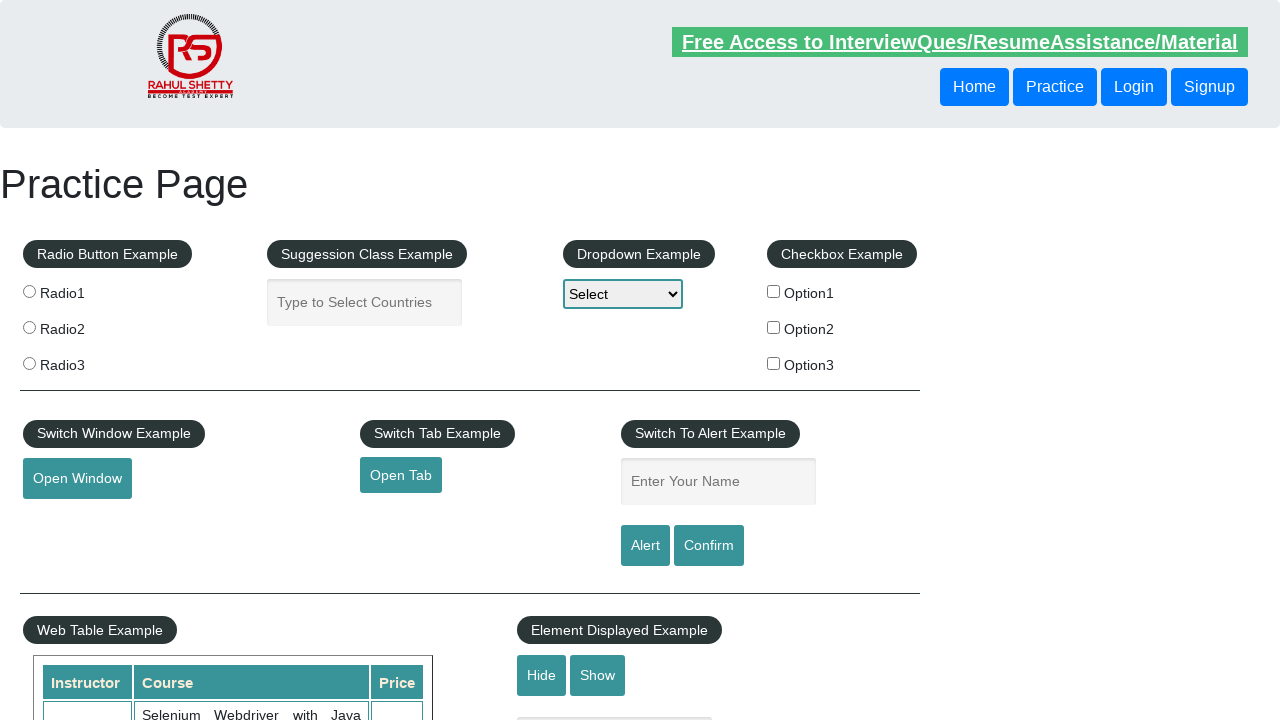

Clicked 'About us' link within the iframe at (653, 361) on iframe >> nth=0 >> internal:control=enter-frame >> internal:role=link[name="Abou
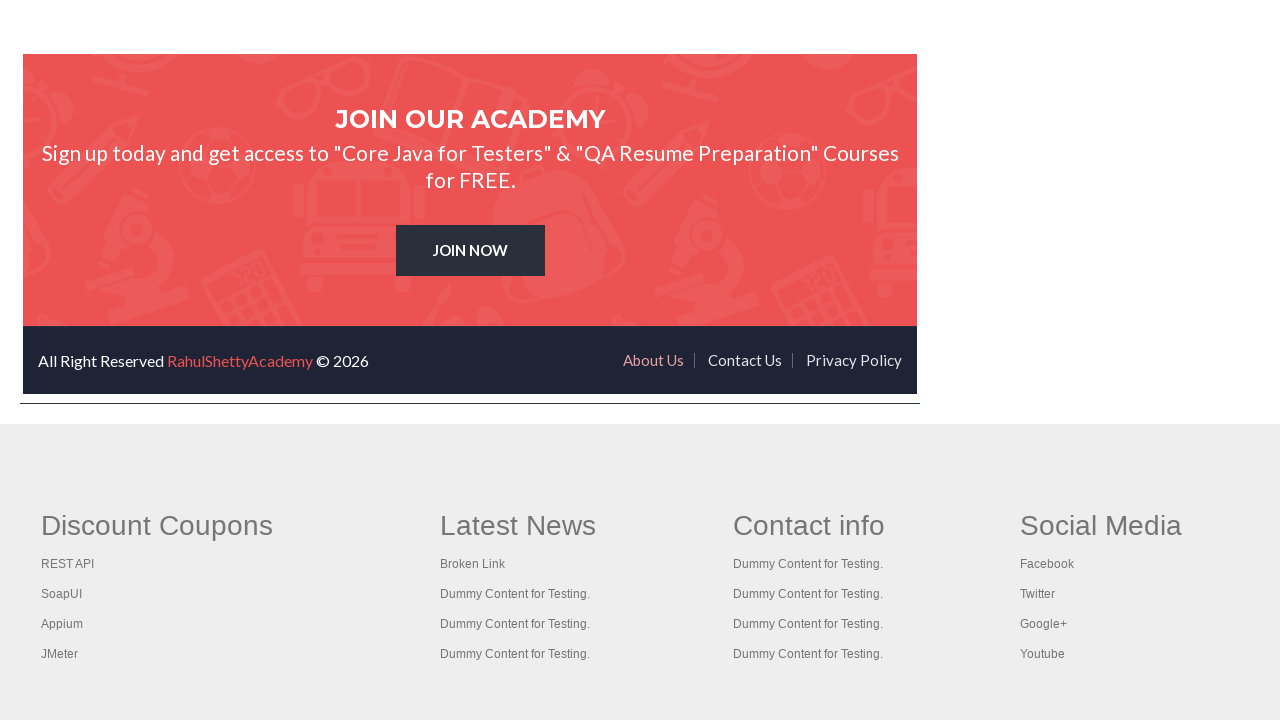

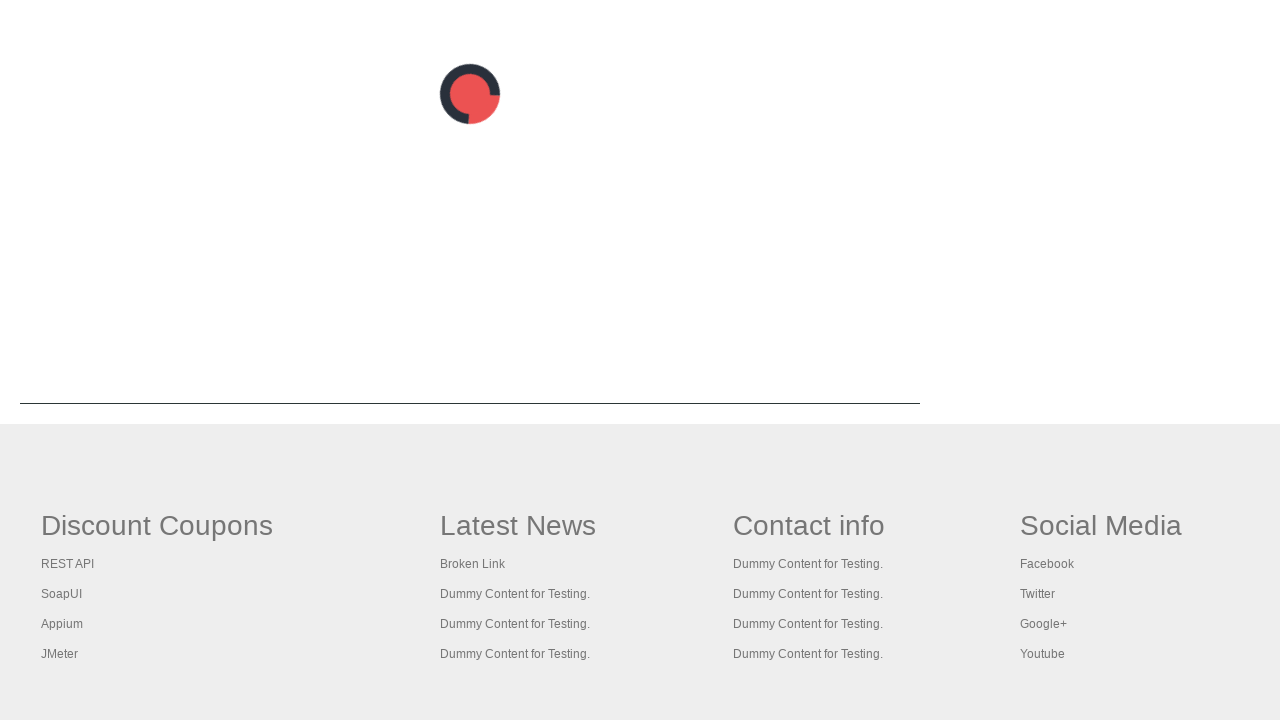